Navigates to MetLife website, clicks on Solutions dropdown, then clicks on Dental link, and verifies the headline title is displayed

Starting URL: https://www.metlife.com

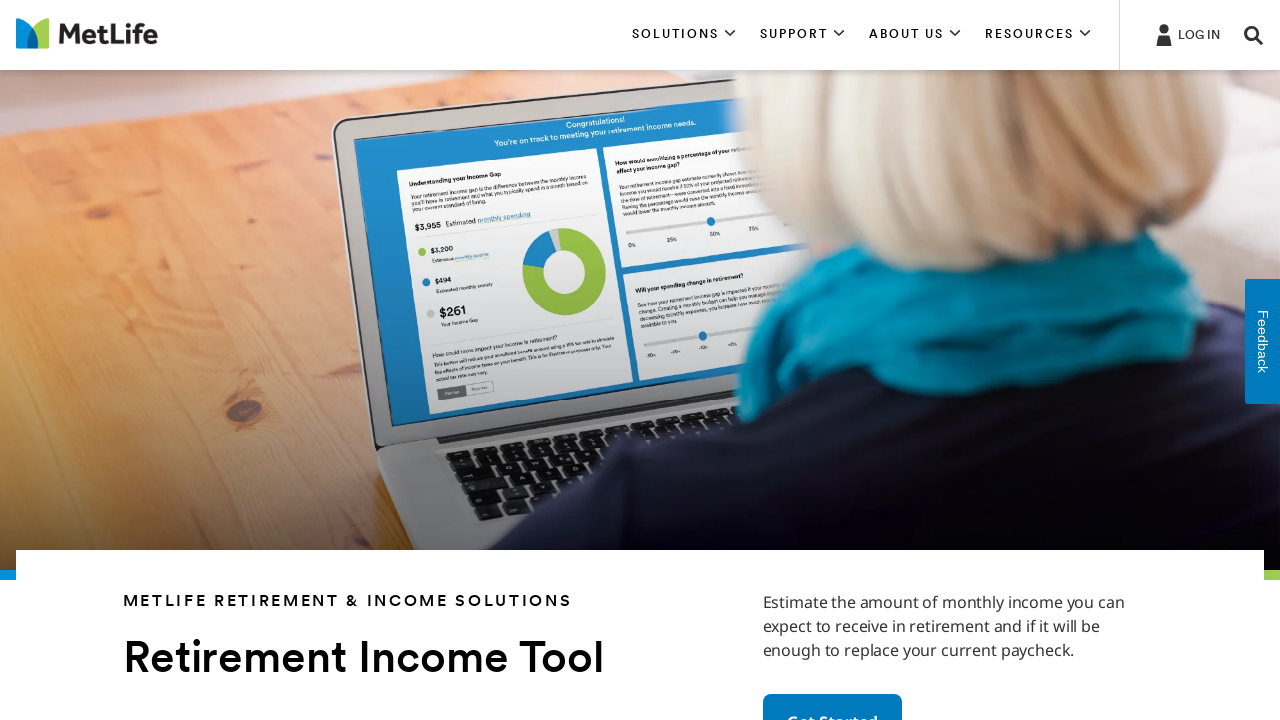

Clicked on SOLUTIONS dropdown at (684, 35) on xpath=//*[contains(text(), 'SOLUTIONS')]
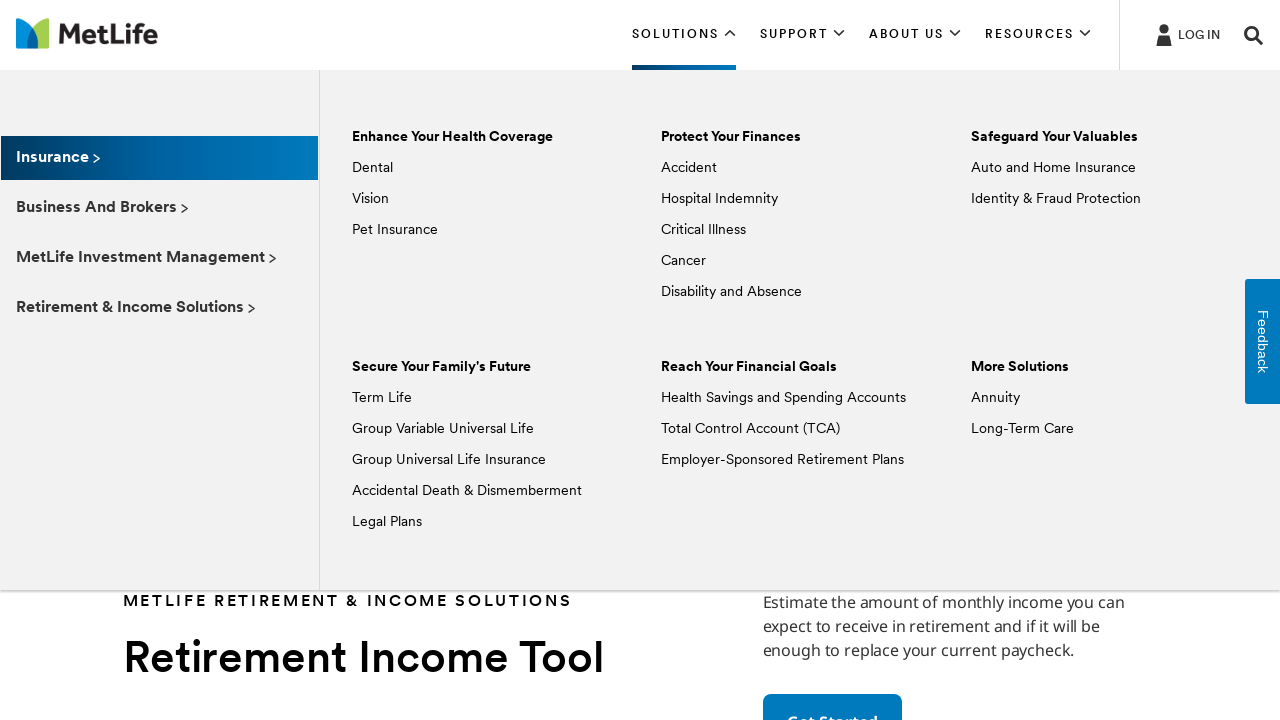

Clicked on Dental link at (372, 168) on xpath=//*[text() = 'Dental']
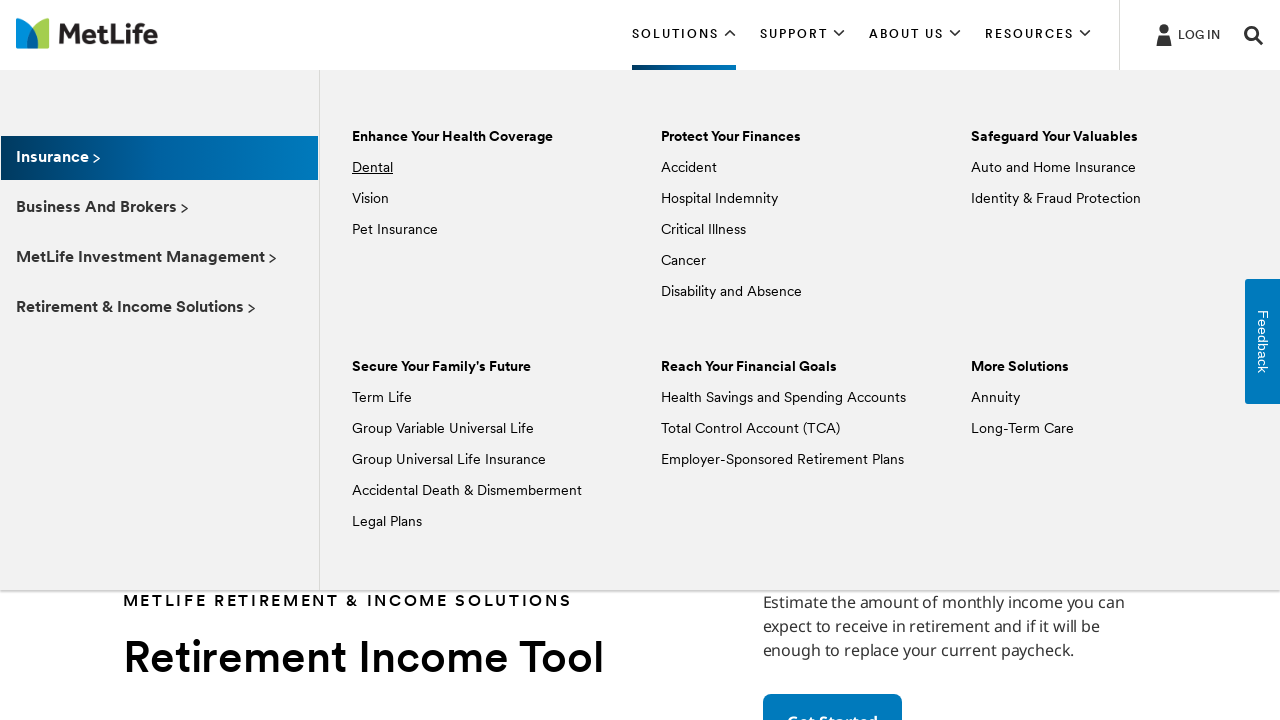

Verified headline title is displayed
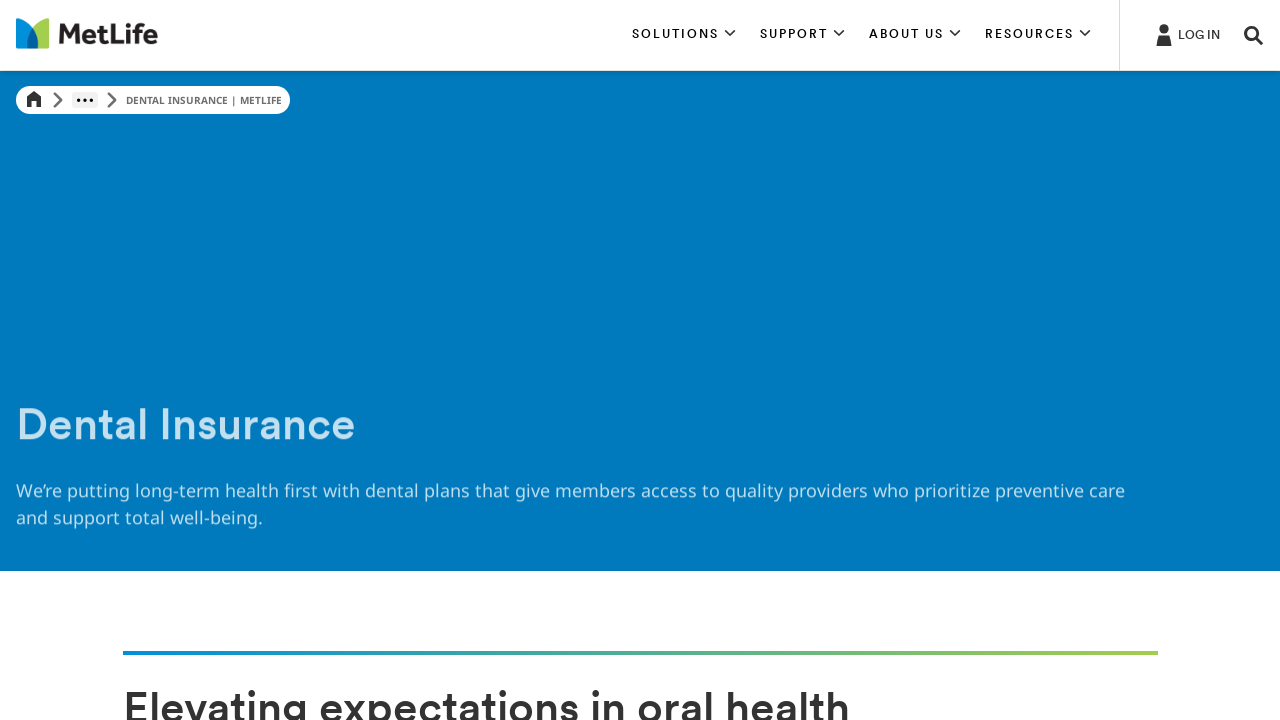

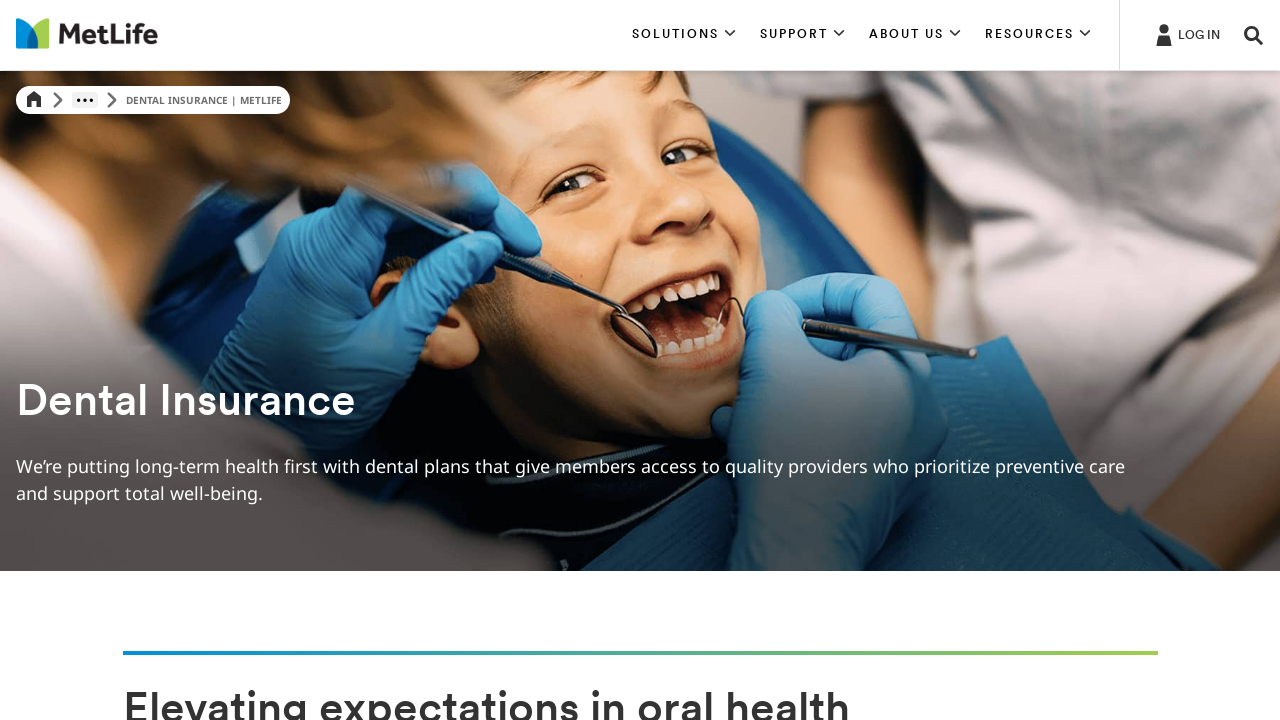